Tests broken image detection by navigating to the Broken Images page and verifying which images load correctly using JavaScript execution

Starting URL: https://the-internet.herokuapp.com/

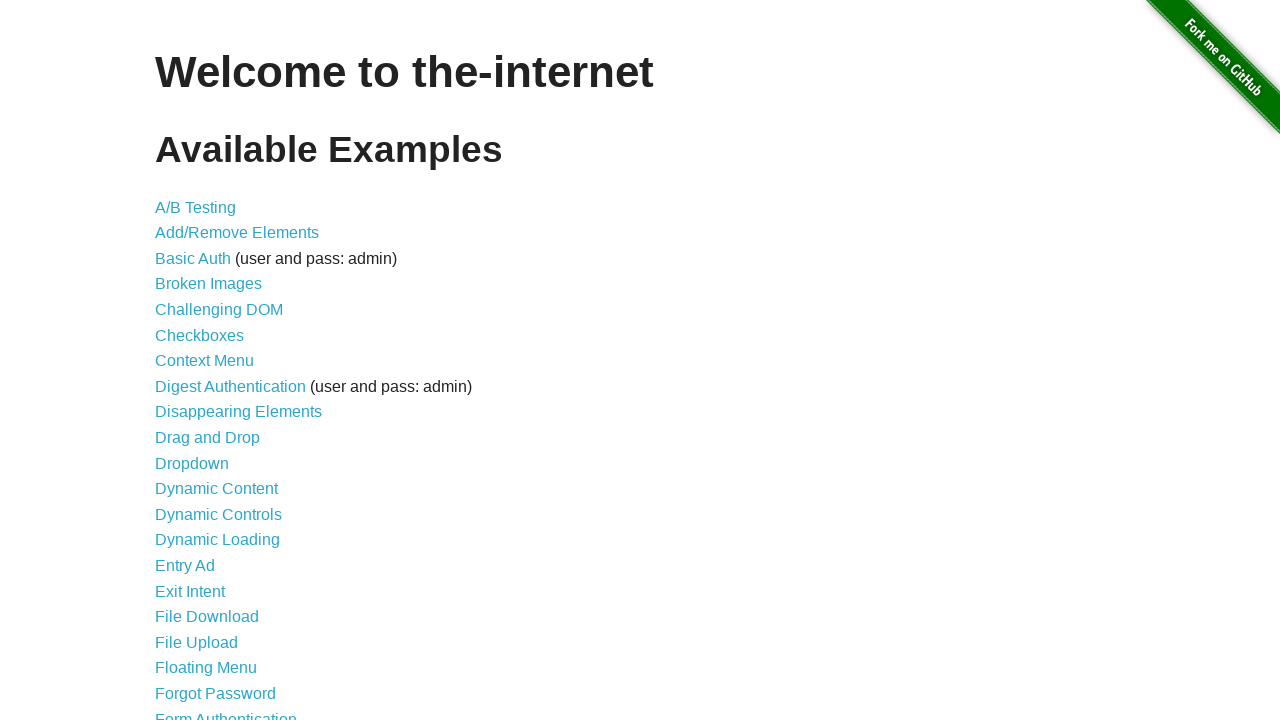

Clicked on 'Broken Images' link at (208, 284) on text=Broken Images
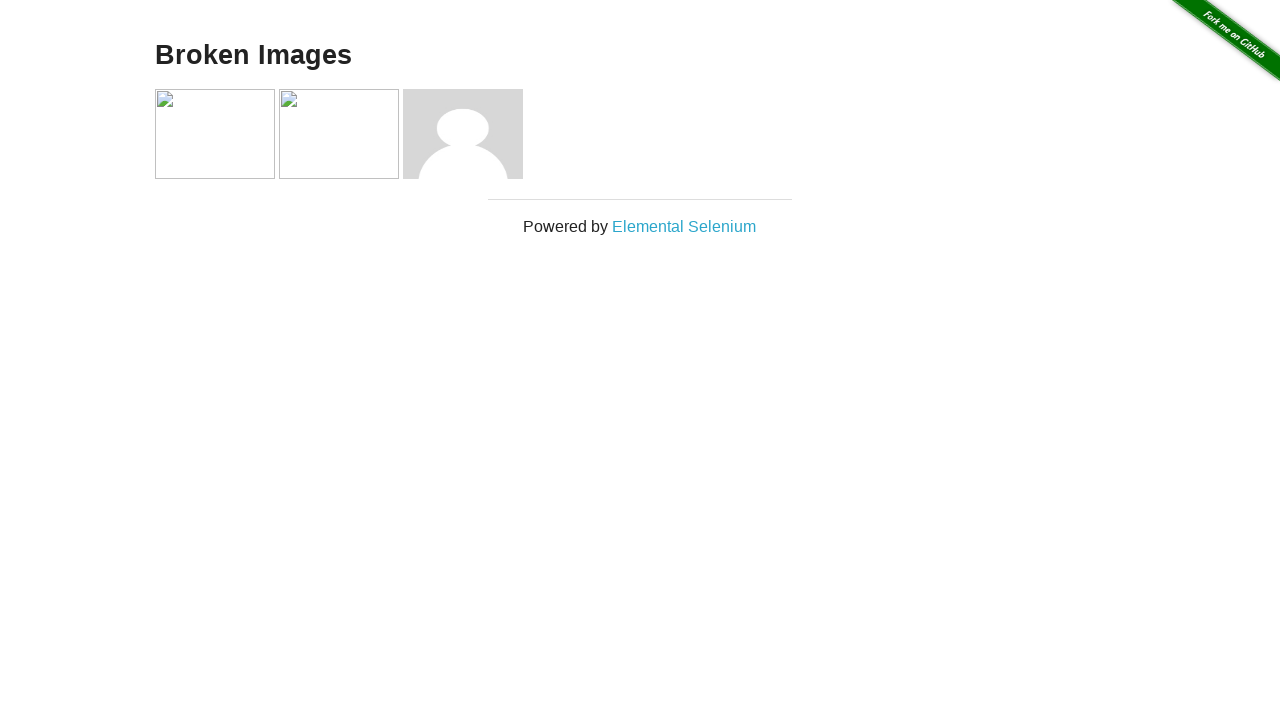

Waited for broken image element to load
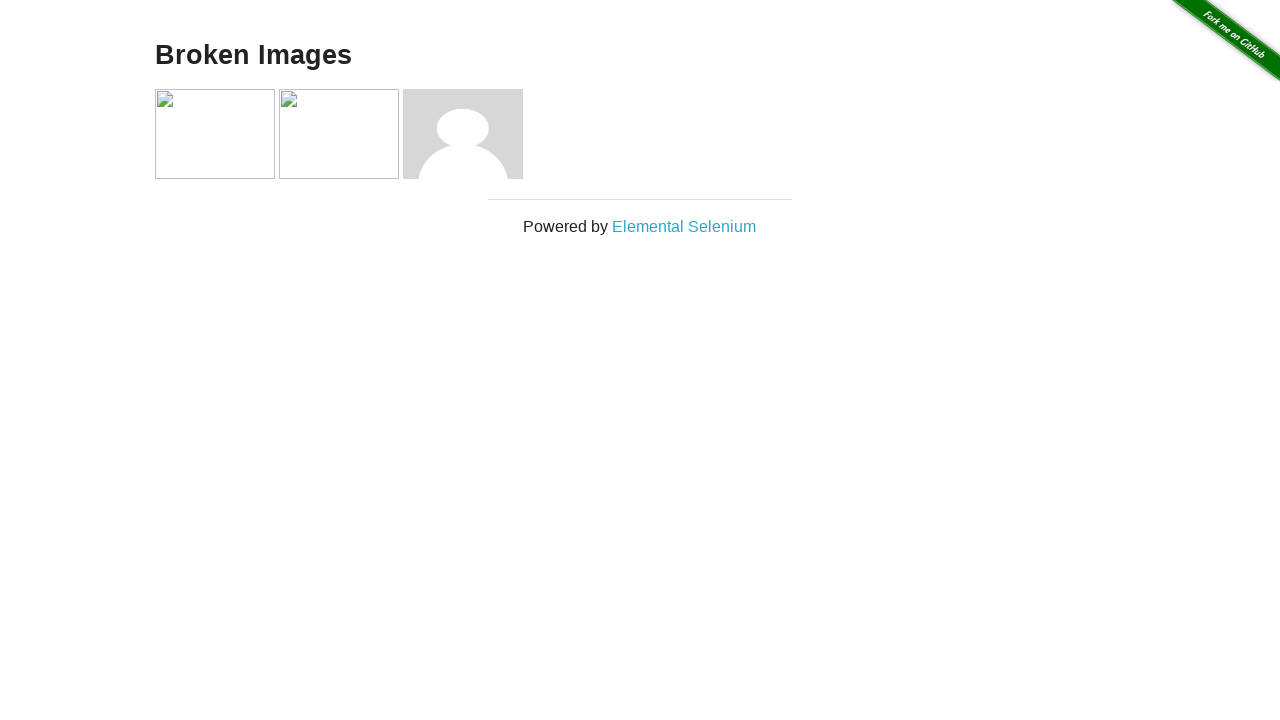

Located broken image element
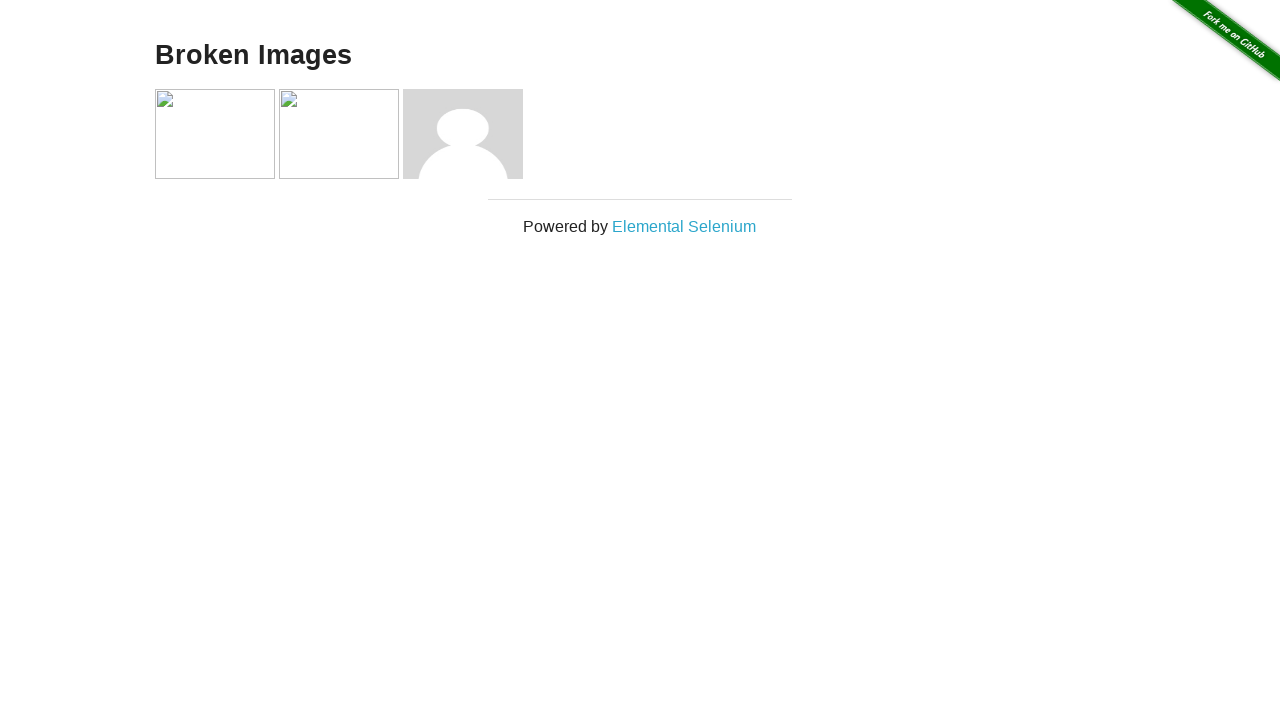

Verified broken image status: is_broken=True
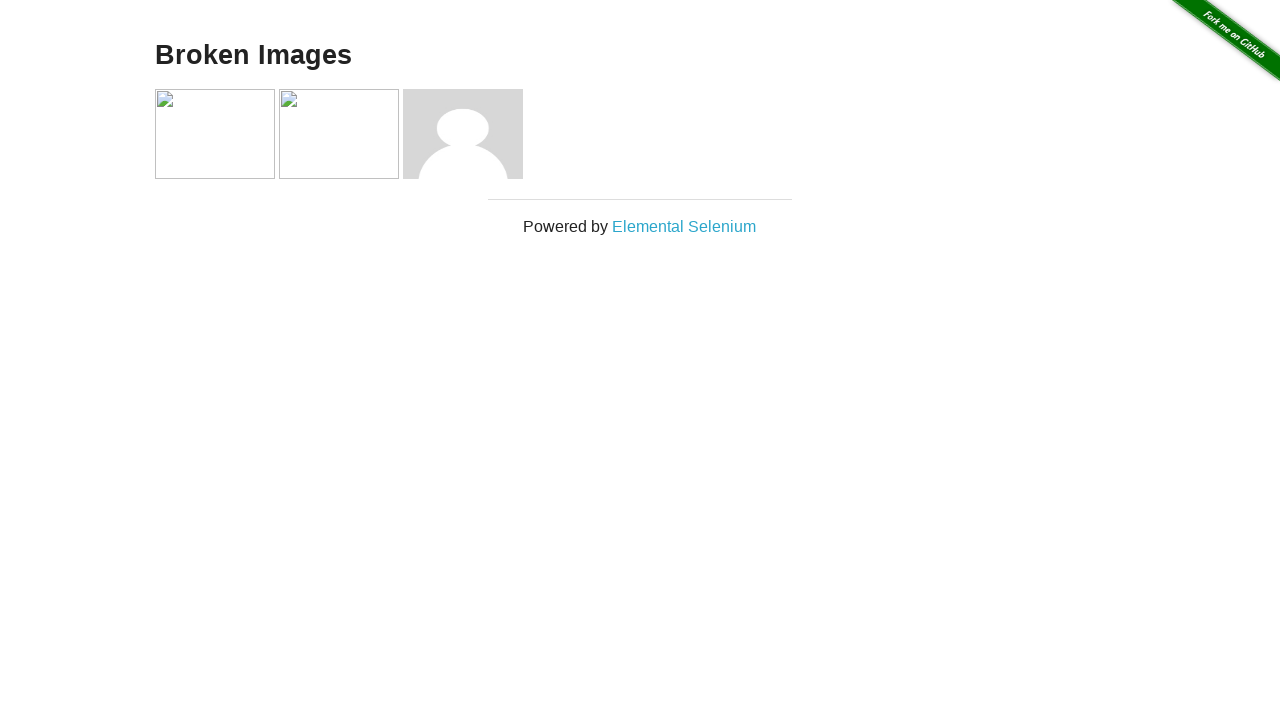

Located working image element (GitHub fork banner)
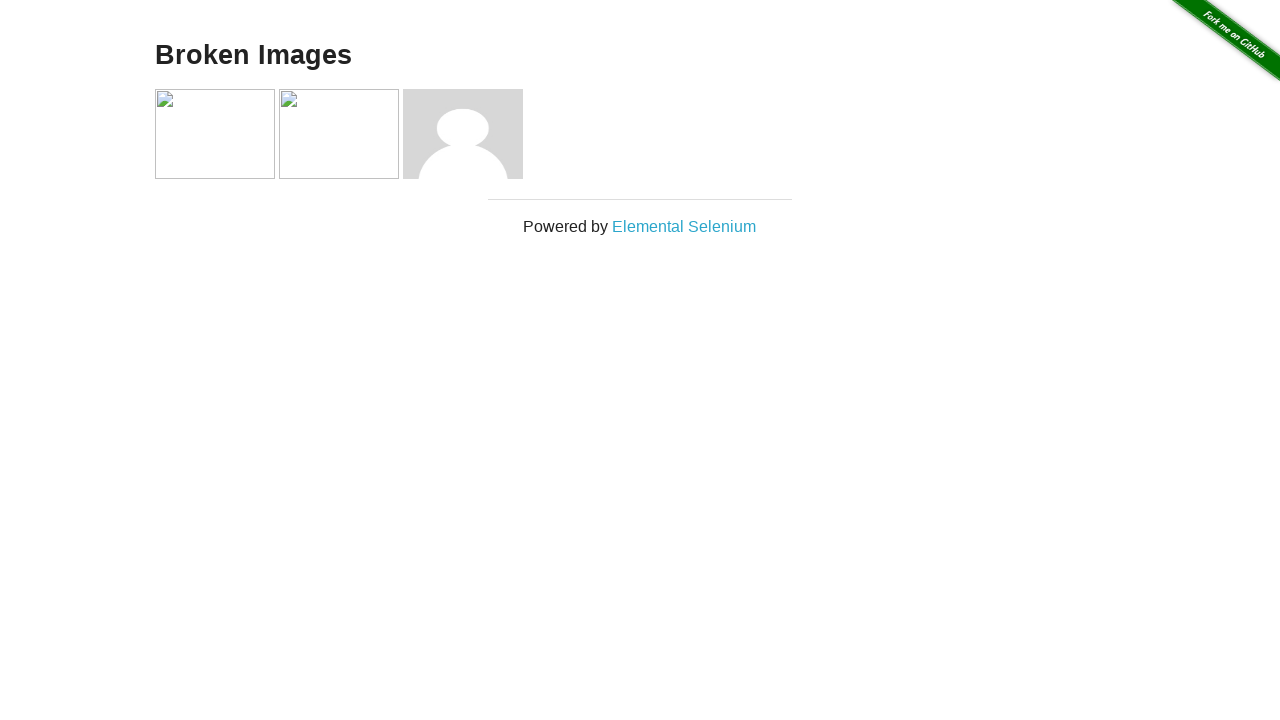

Verified working image loaded successfully
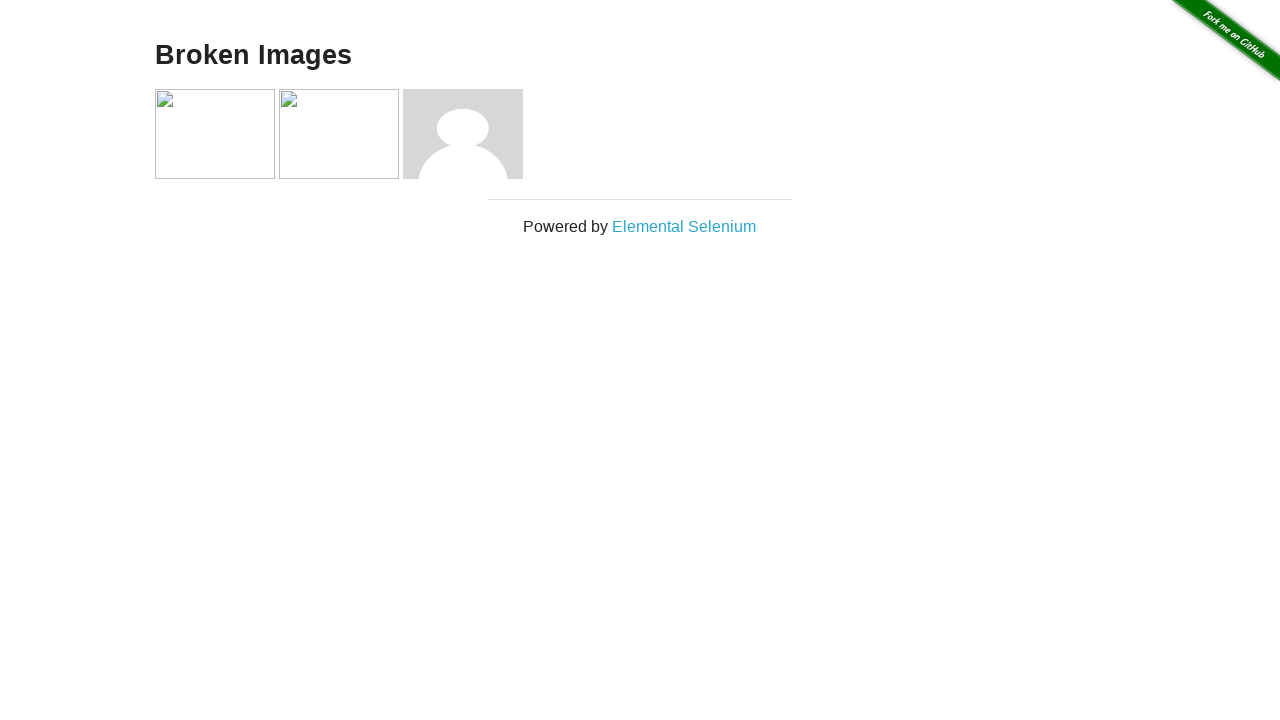

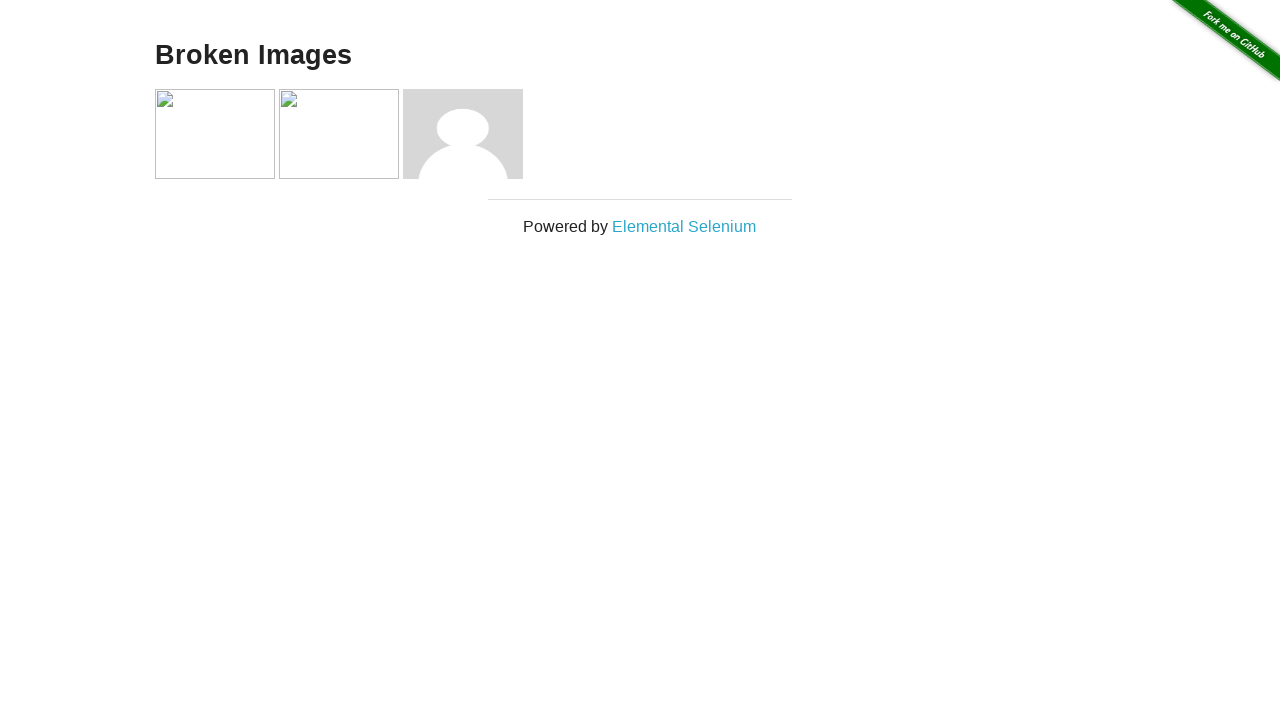